Tests handling a prompt JavaScript alert by clicking a button to trigger it, entering text into the prompt, and accepting it

Starting URL: https://demoqa.com/alerts

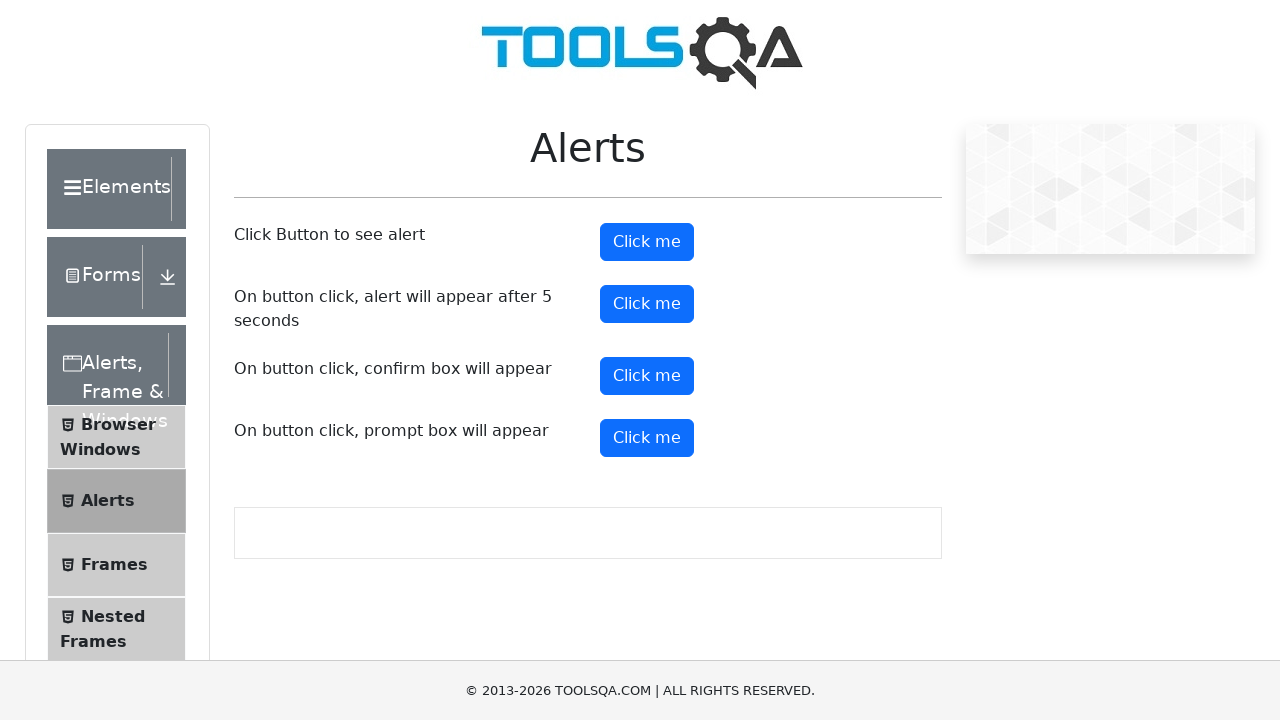

Registered dialog handler to accept prompt alert with text 'silpa'
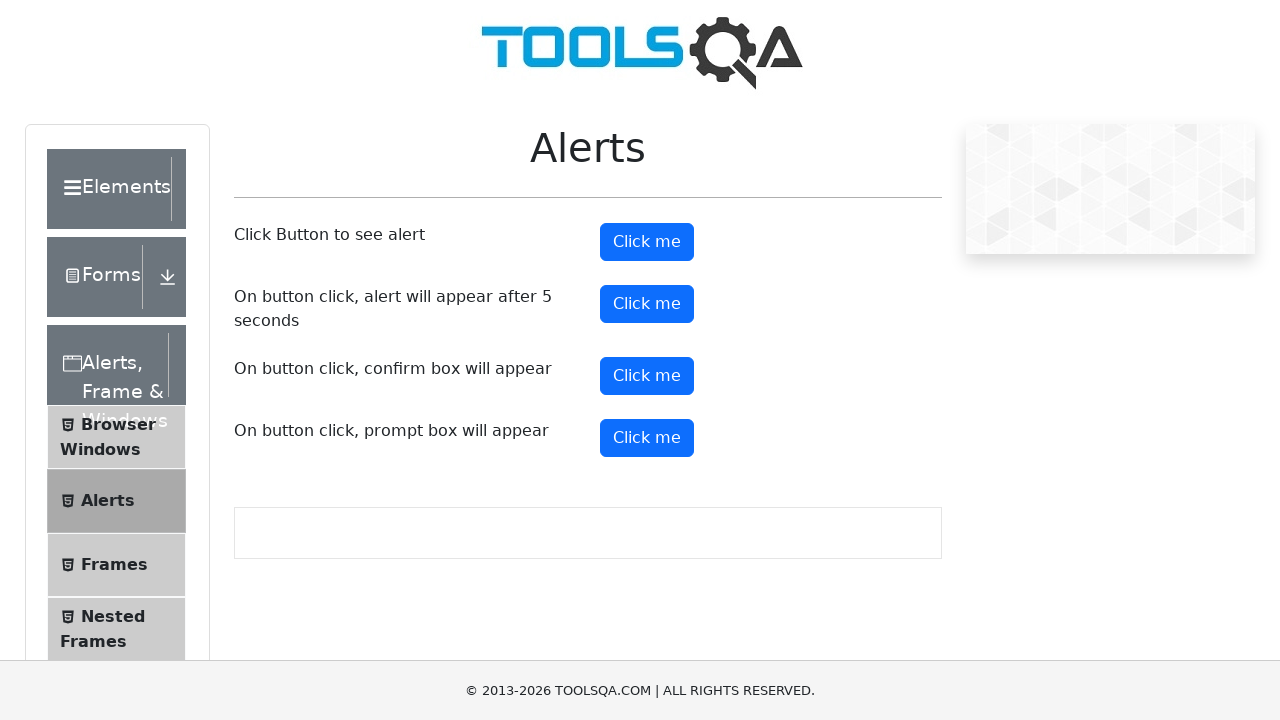

Clicked prompt alert button to trigger the dialog at (647, 438) on button#promtButton
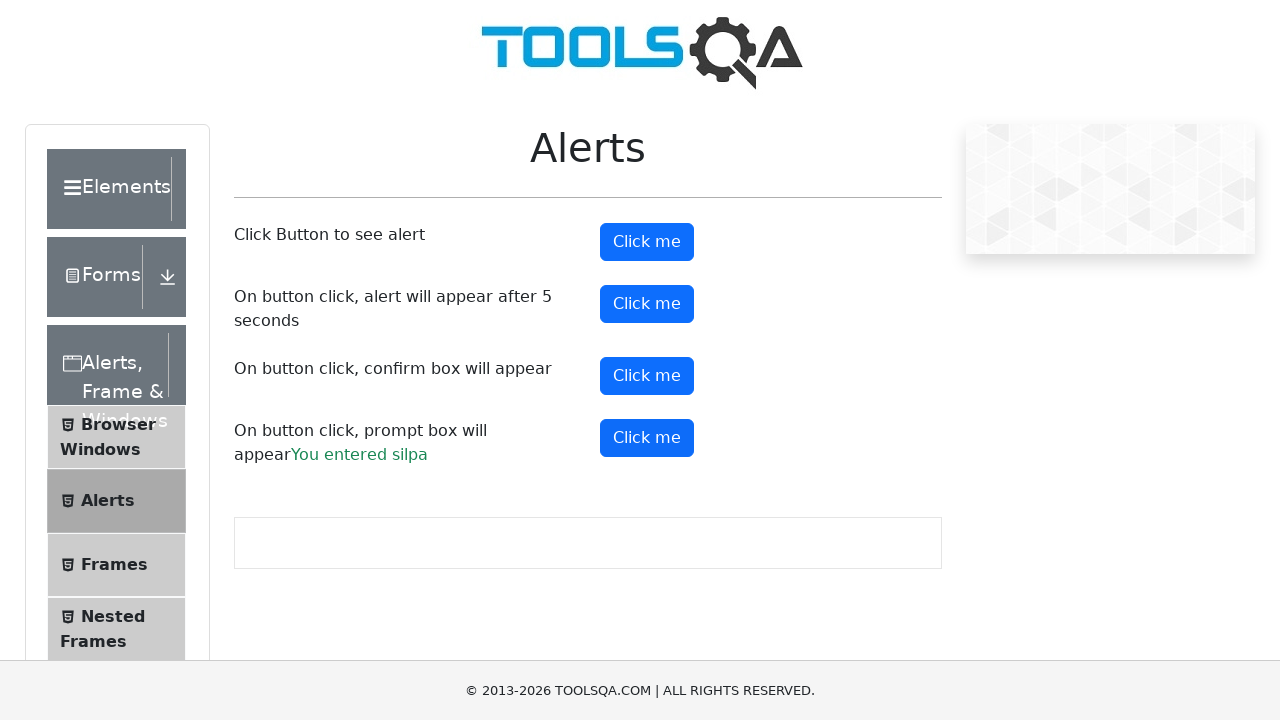

Waited for dialog handling to complete
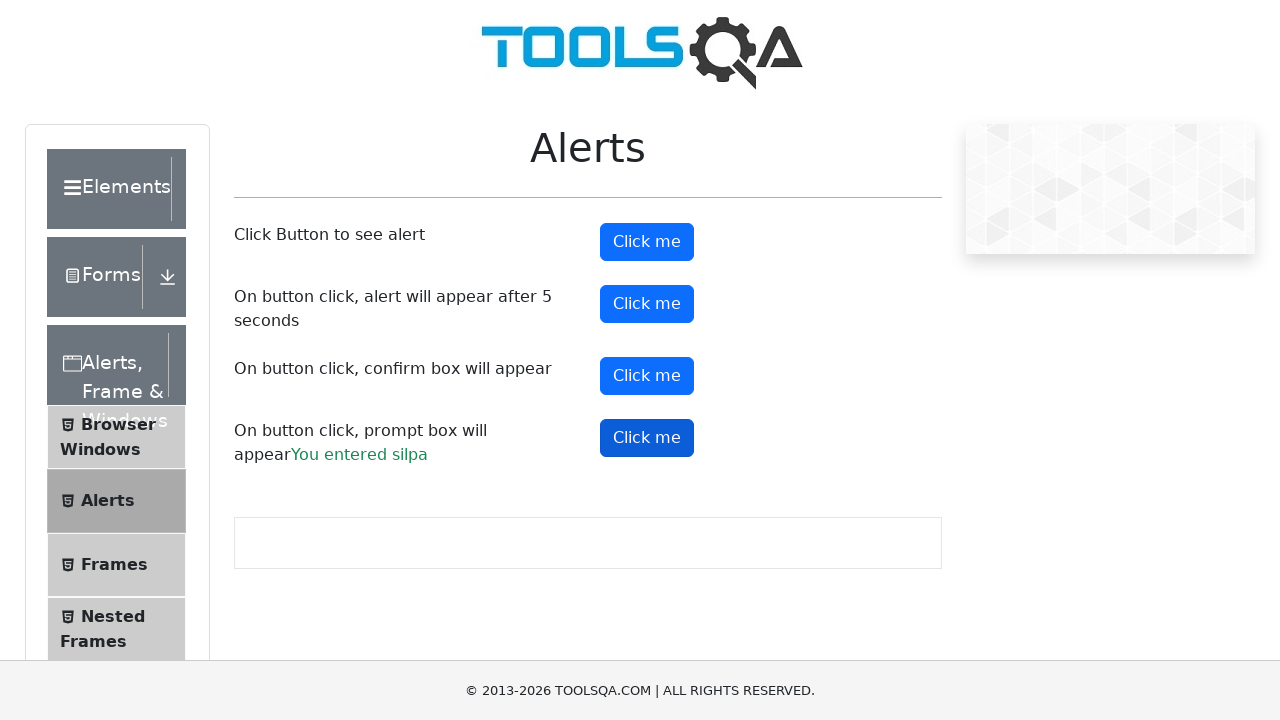

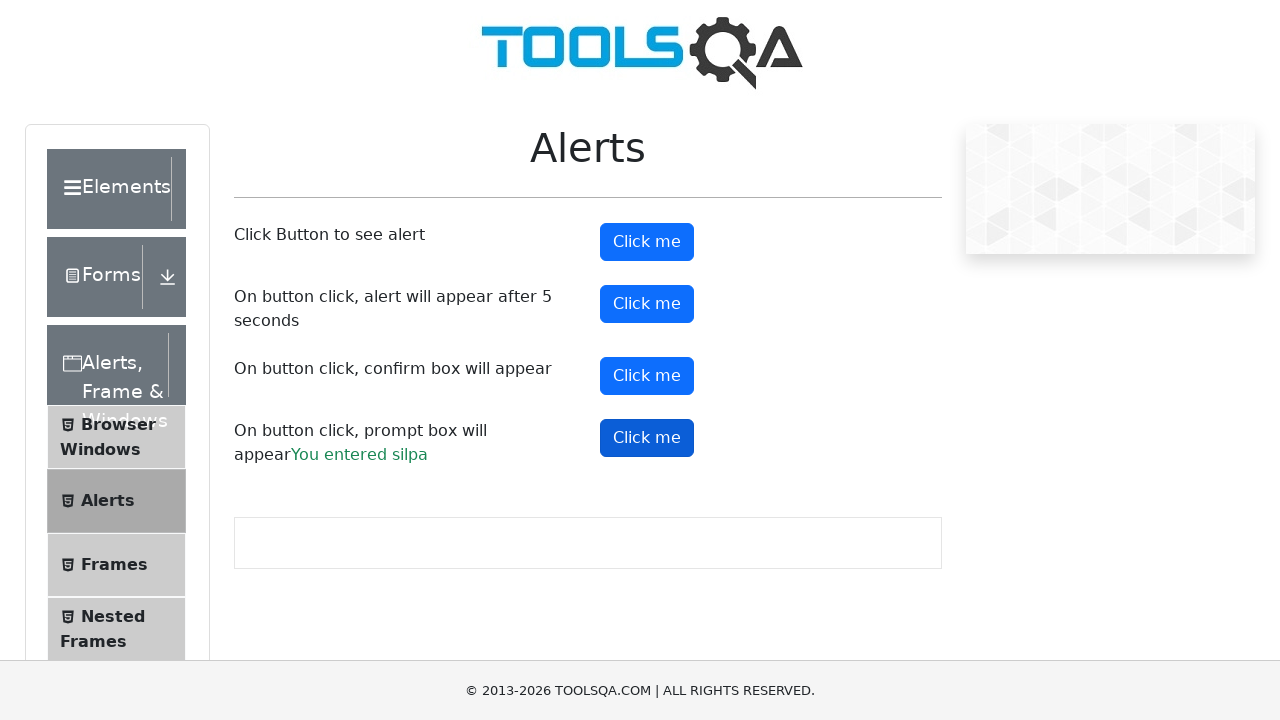